Tests iframe switching functionality by navigating to W3Schools tryit editor, switching to the result iframe to click a button, then switching back to main content to click the theme change link.

Starting URL: https://www.w3schools.com/js/tryit.asp?filename=tryjs_myfirst

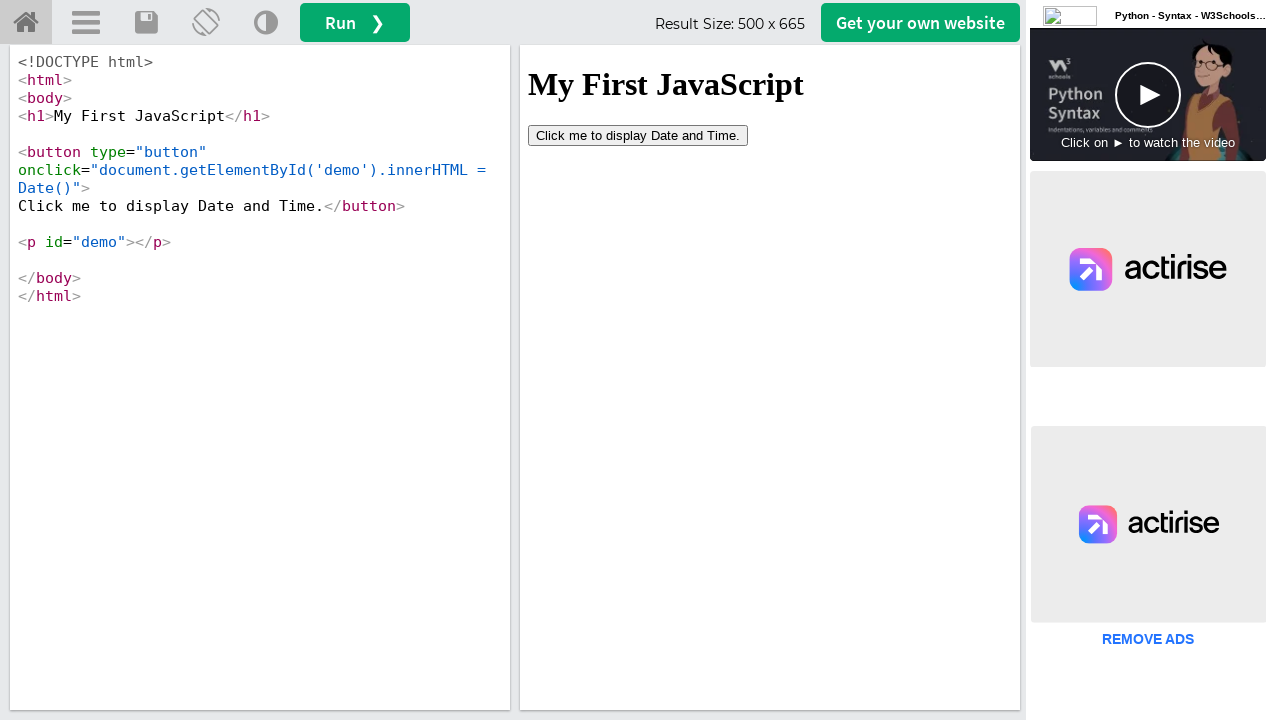

Waited for iframeResult iframe to be available
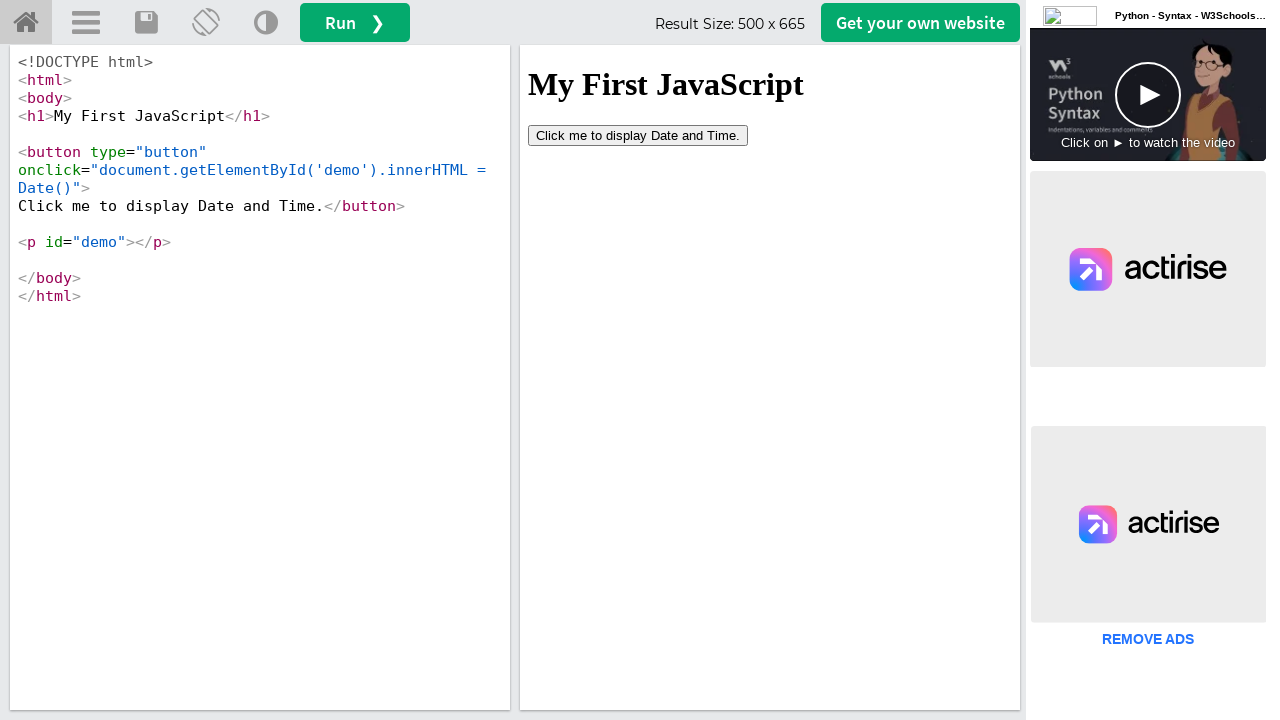

Switched to iframeResult iframe
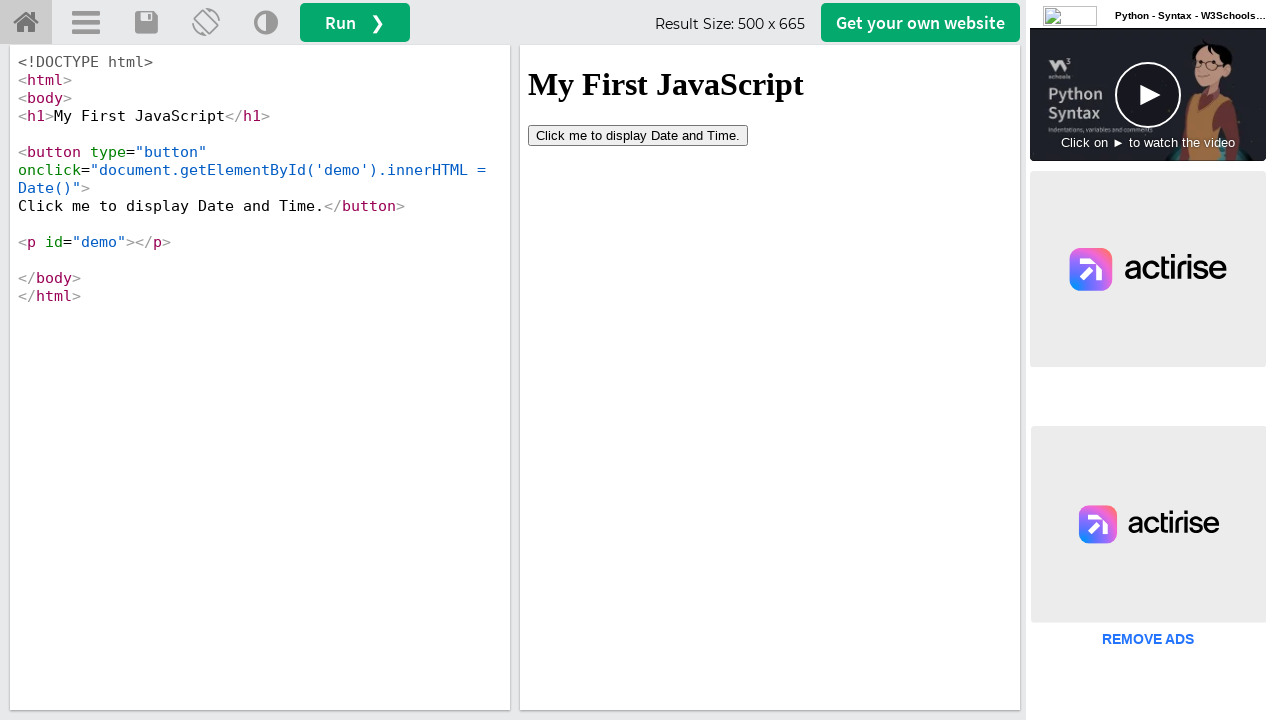

Clicked button inside the result iframe at (638, 135) on button[type='button']
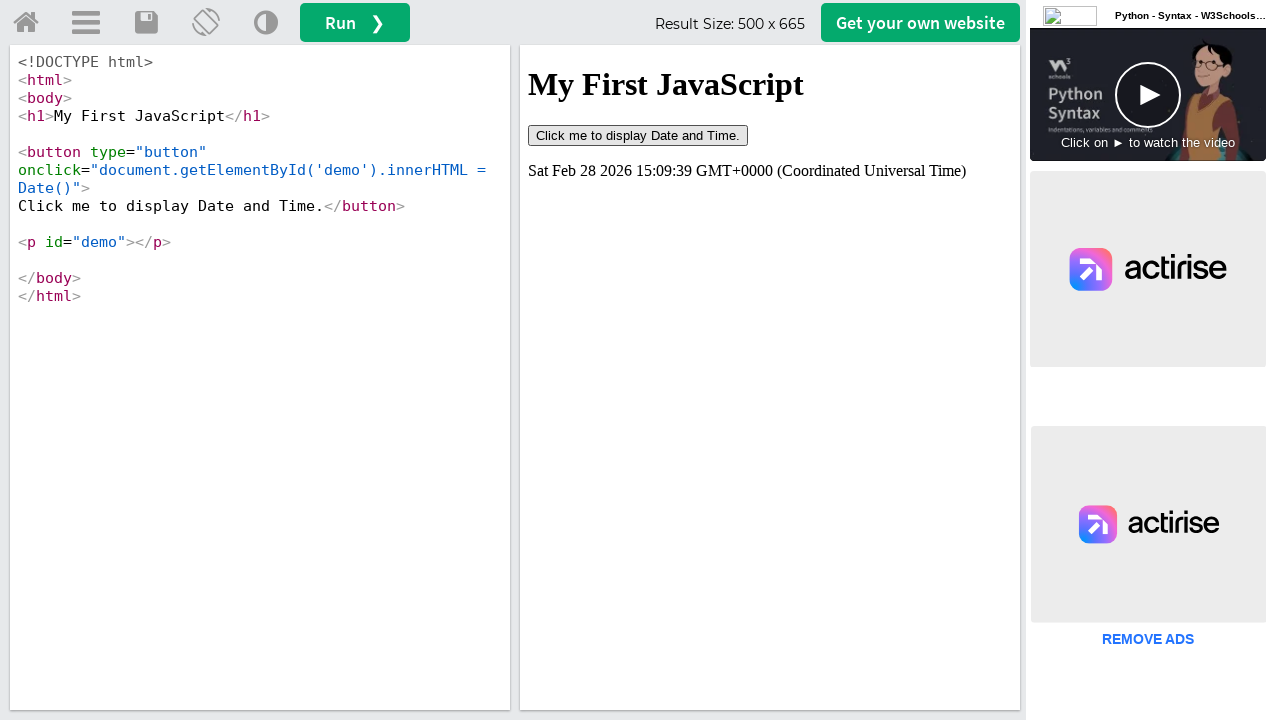

Clicked theme change link on main page at (266, 23) on (//a[@title='Change Theme'])[1]
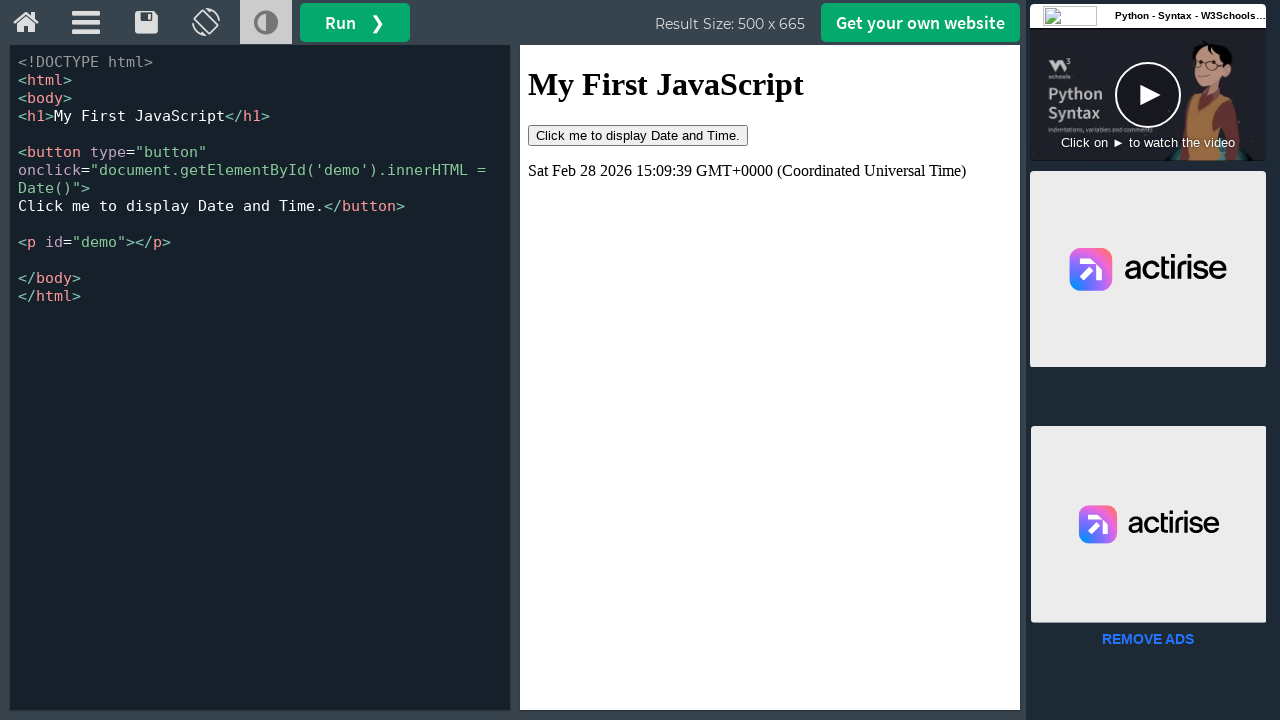

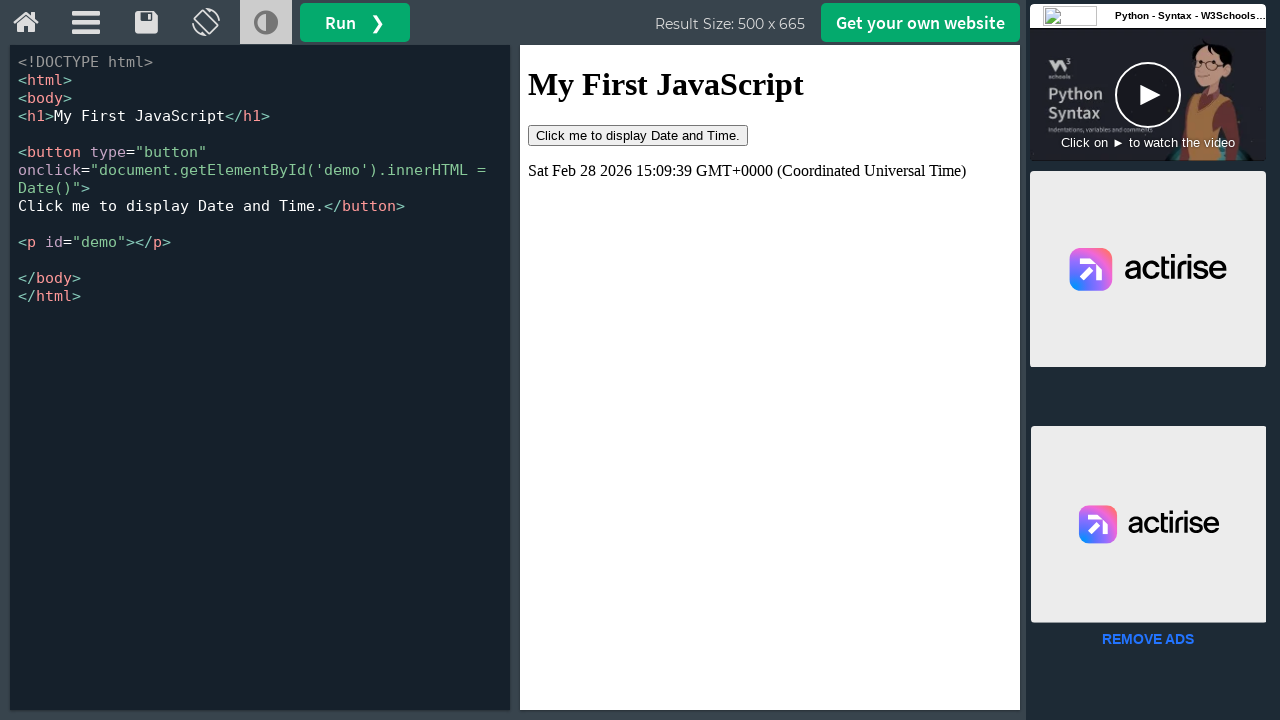